Tests sign up with empty fields and verifies validation error

Starting URL: https://www.demoblaze.com/

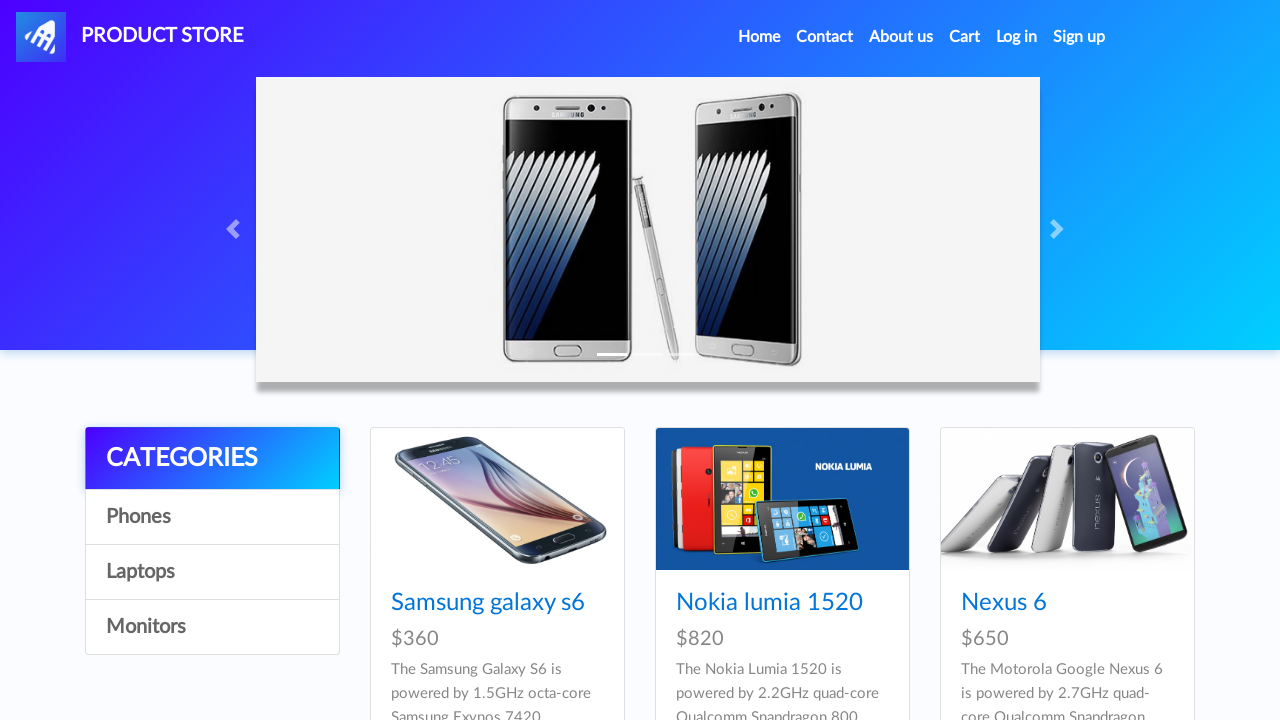

Reloaded the page
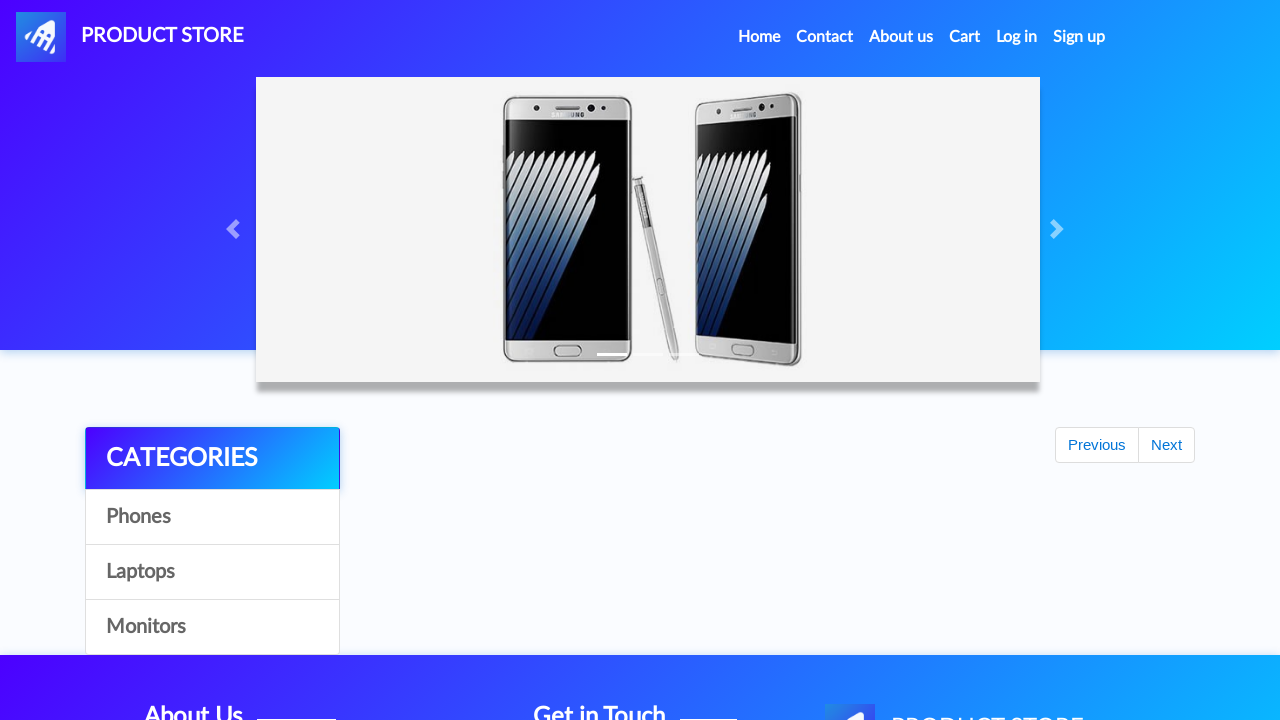

Waited 2 seconds for page to stabilize
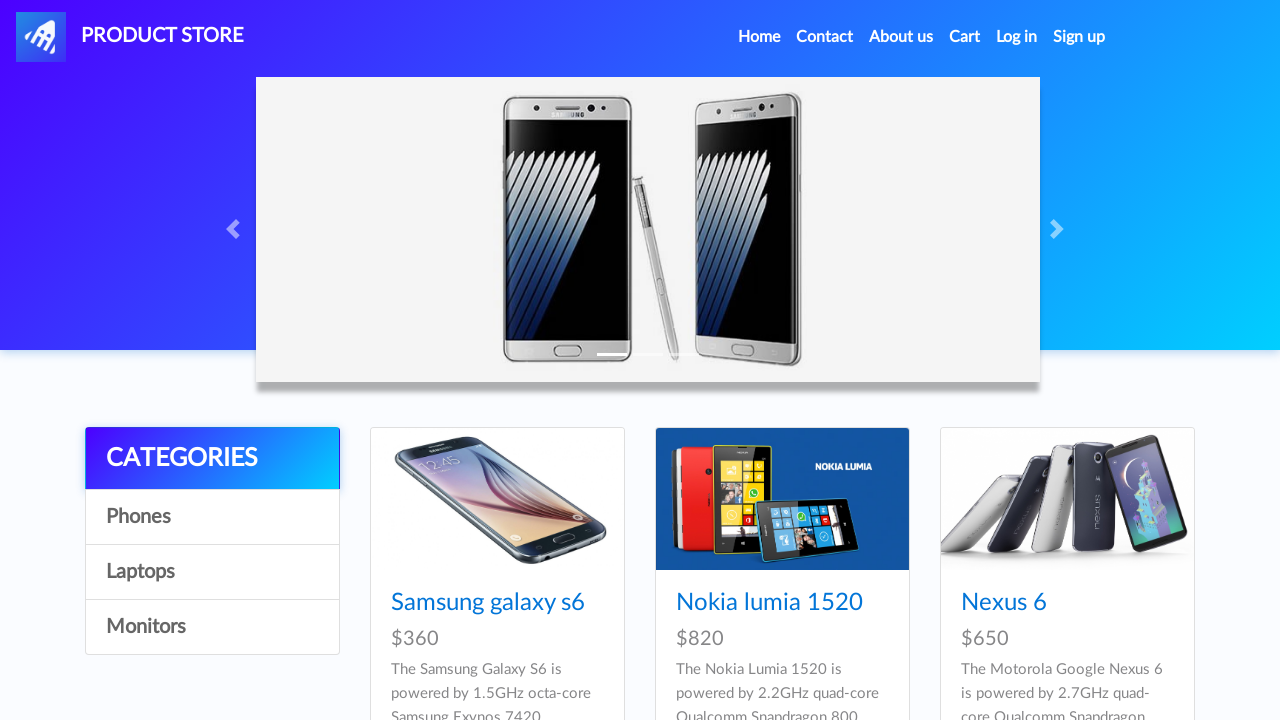

Clicked sign up button to open sign up modal at (1079, 37) on #signin2
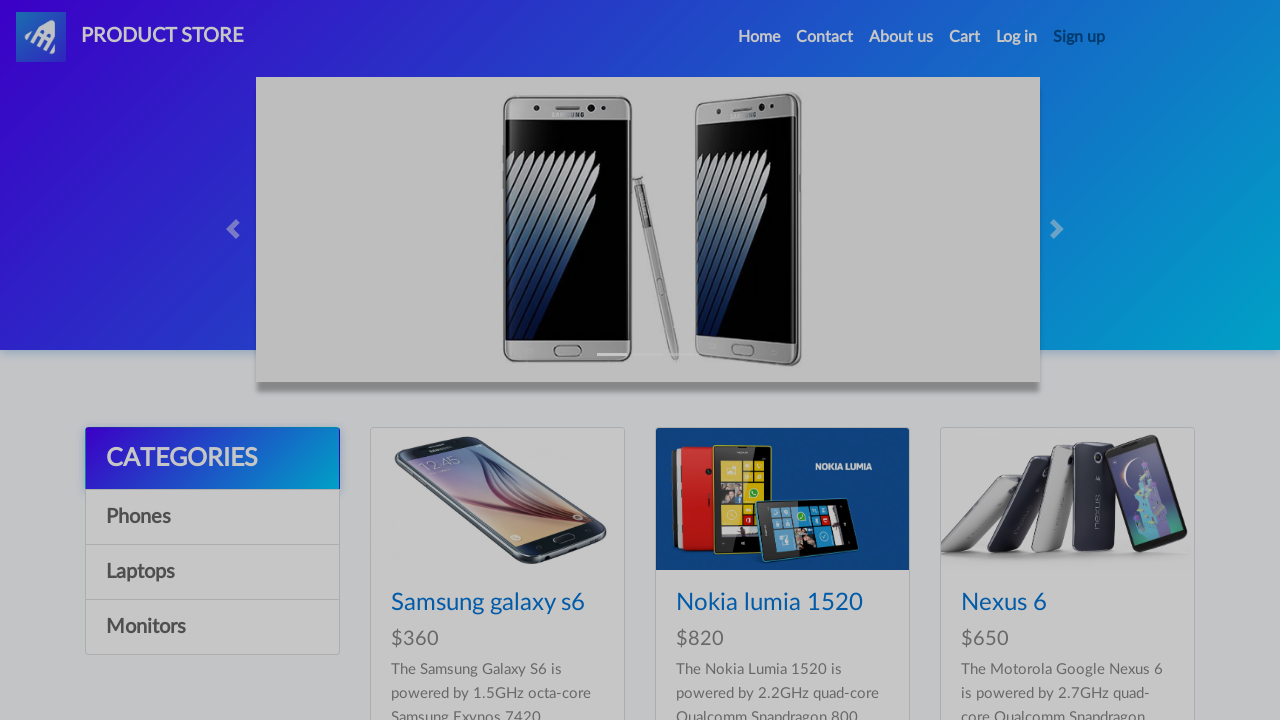

Left username field empty on #sign-username
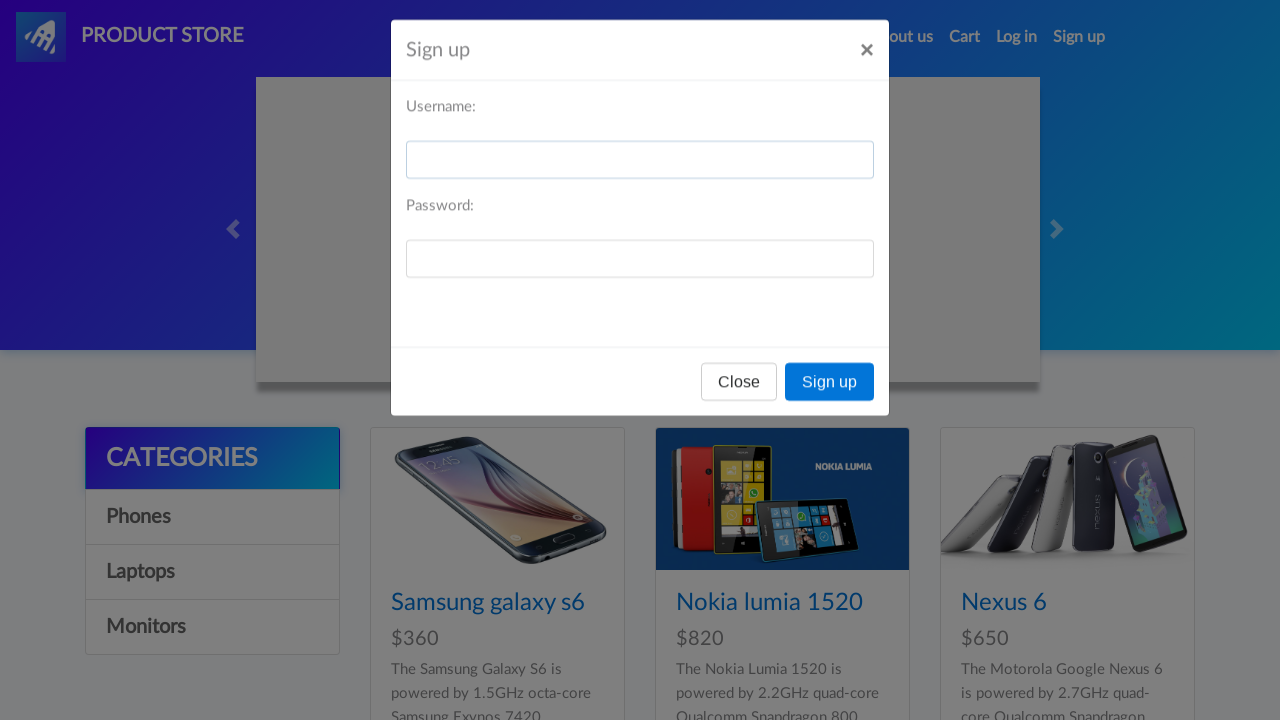

Left password field empty on #sign-password
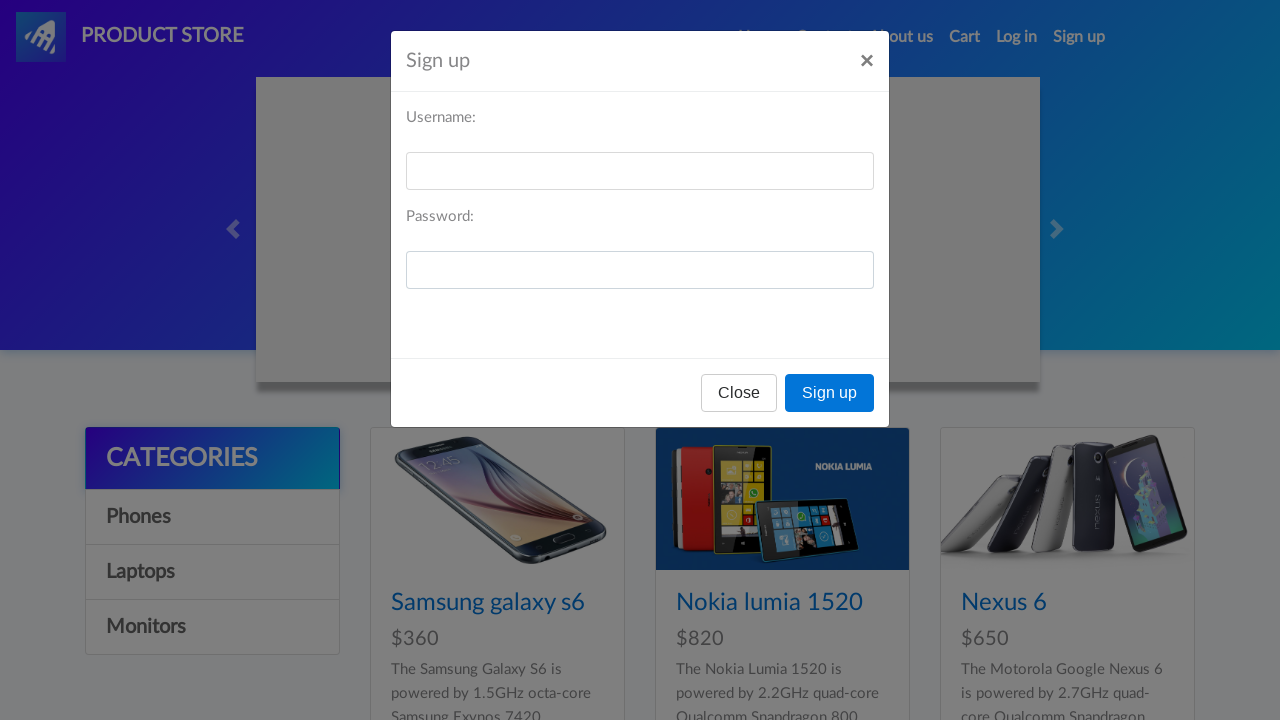

Waited 2 seconds before submitting
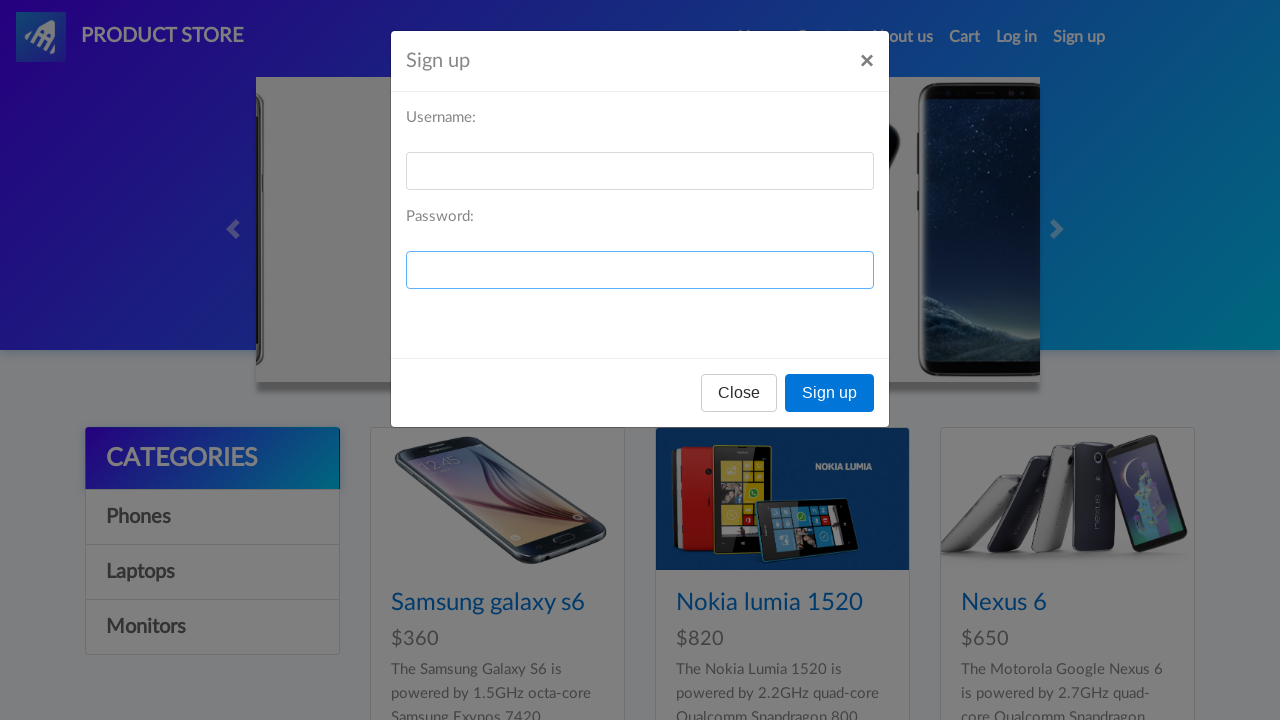

Clicked sign up submit button with empty fields at (830, 393) on button.btn.btn-primary:has-text('Sign up')
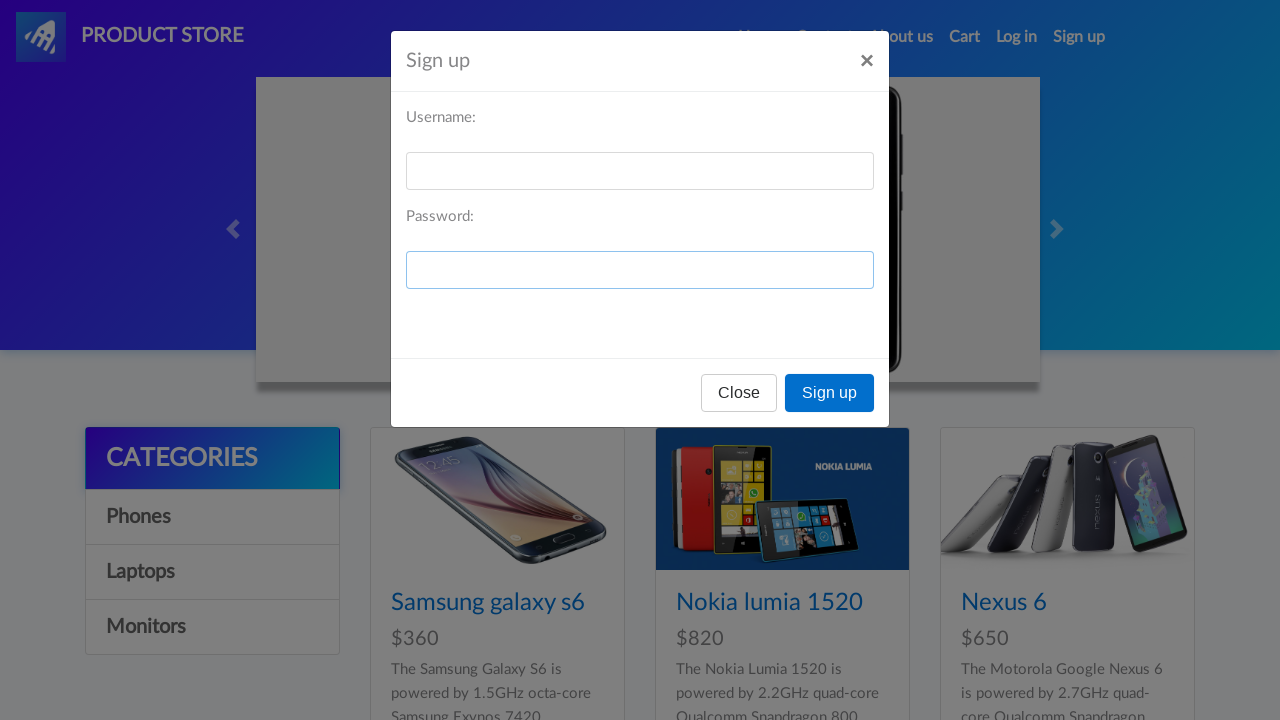

Waited 2 seconds for validation response
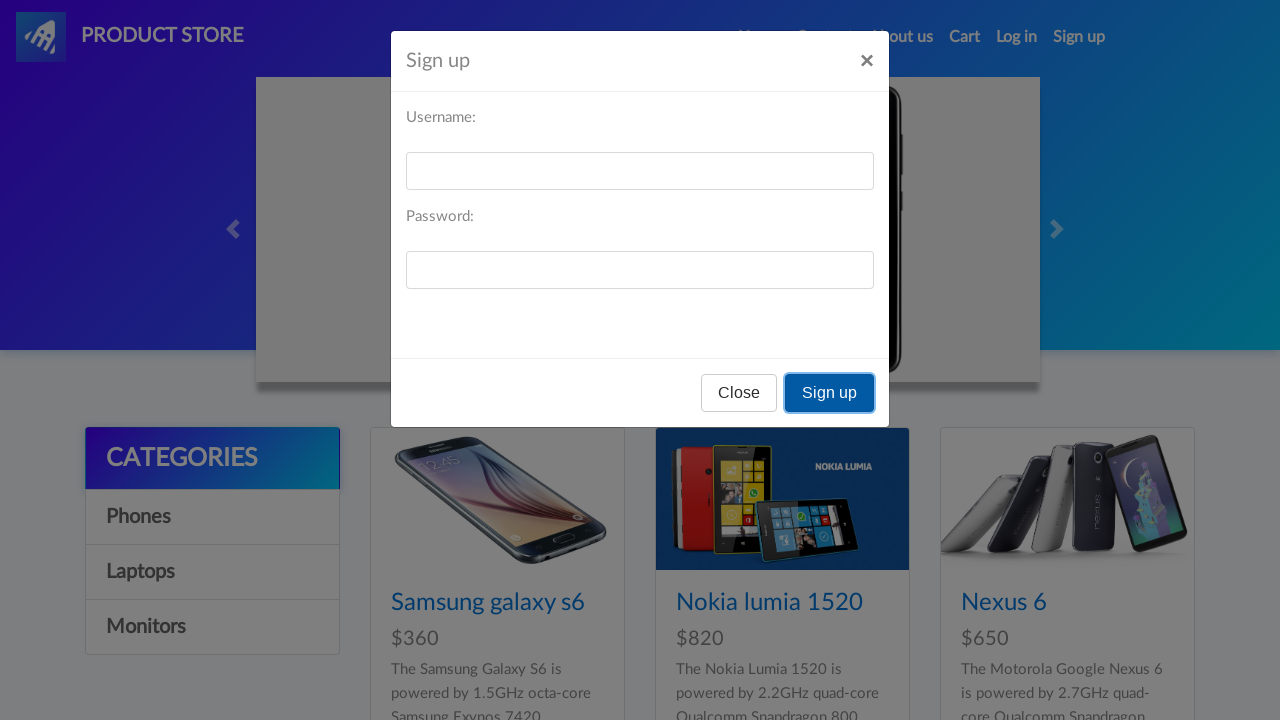

Set up dialog handler to accept validation error alert
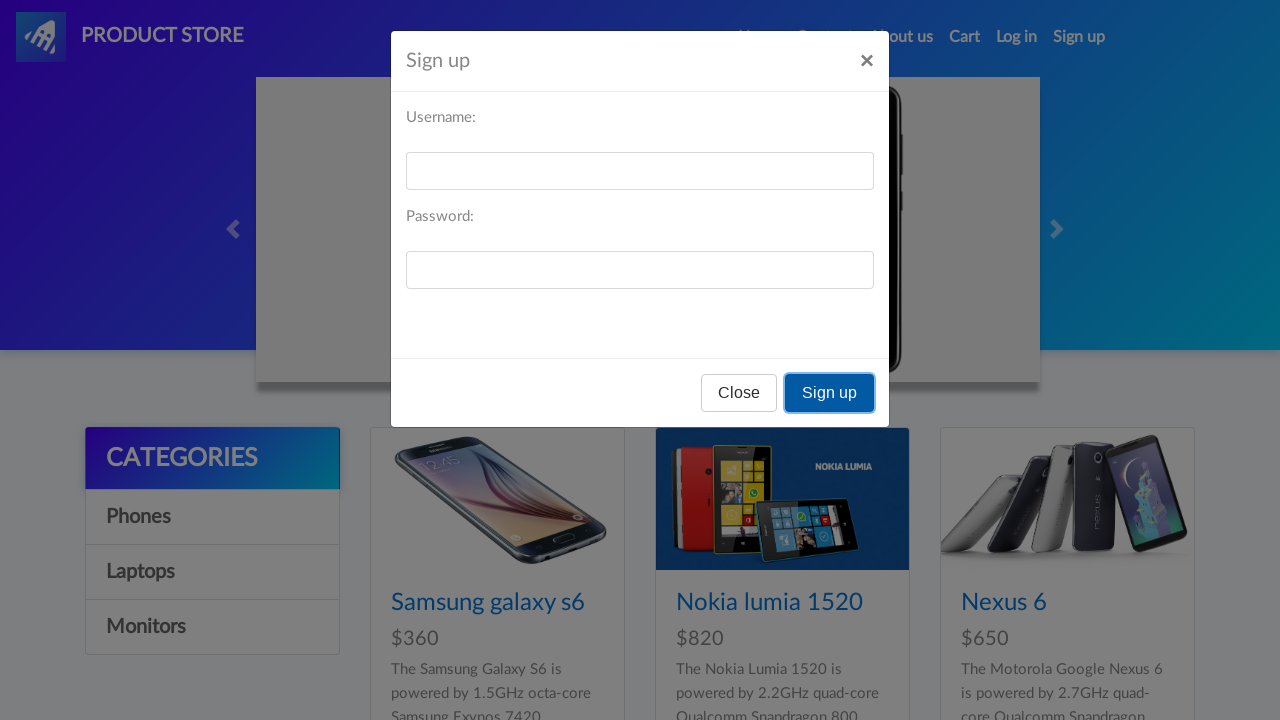

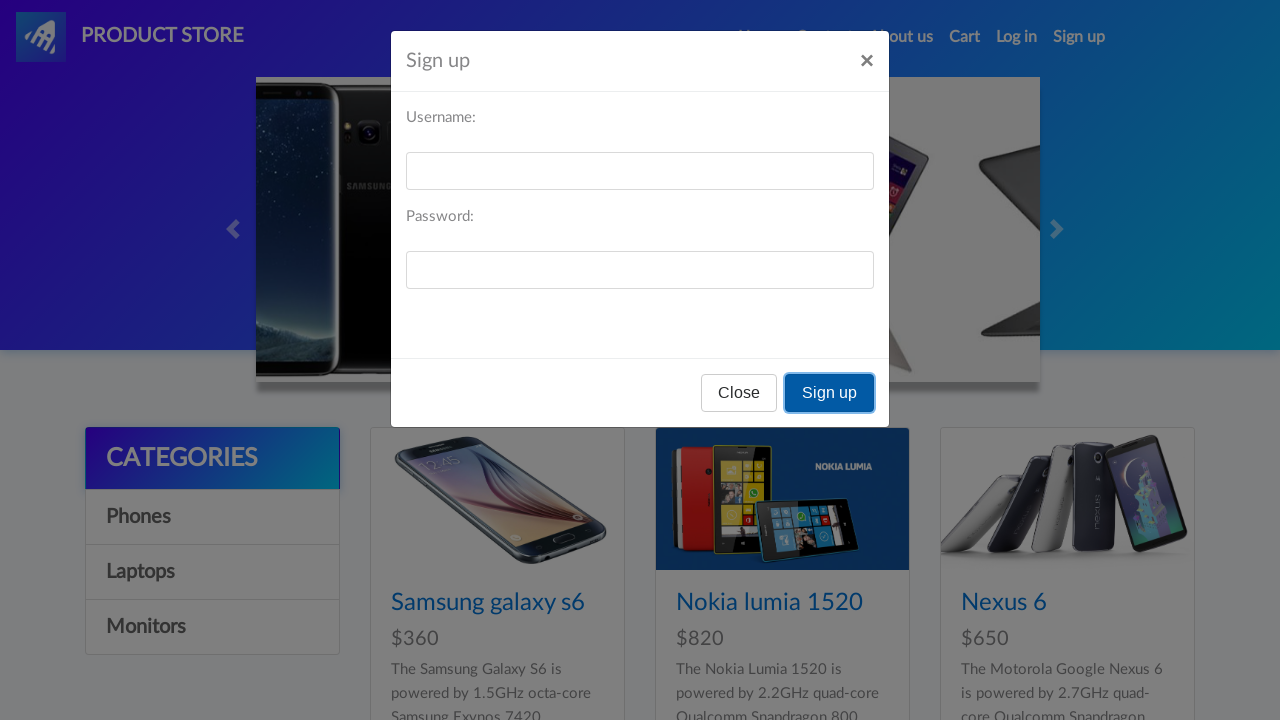